Tests the signature pad functionality by drawing a shape on the canvas using mouse drag actions, then clearing the drawing with the Clear button

Starting URL: http://szimek.github.io/signature_pad/

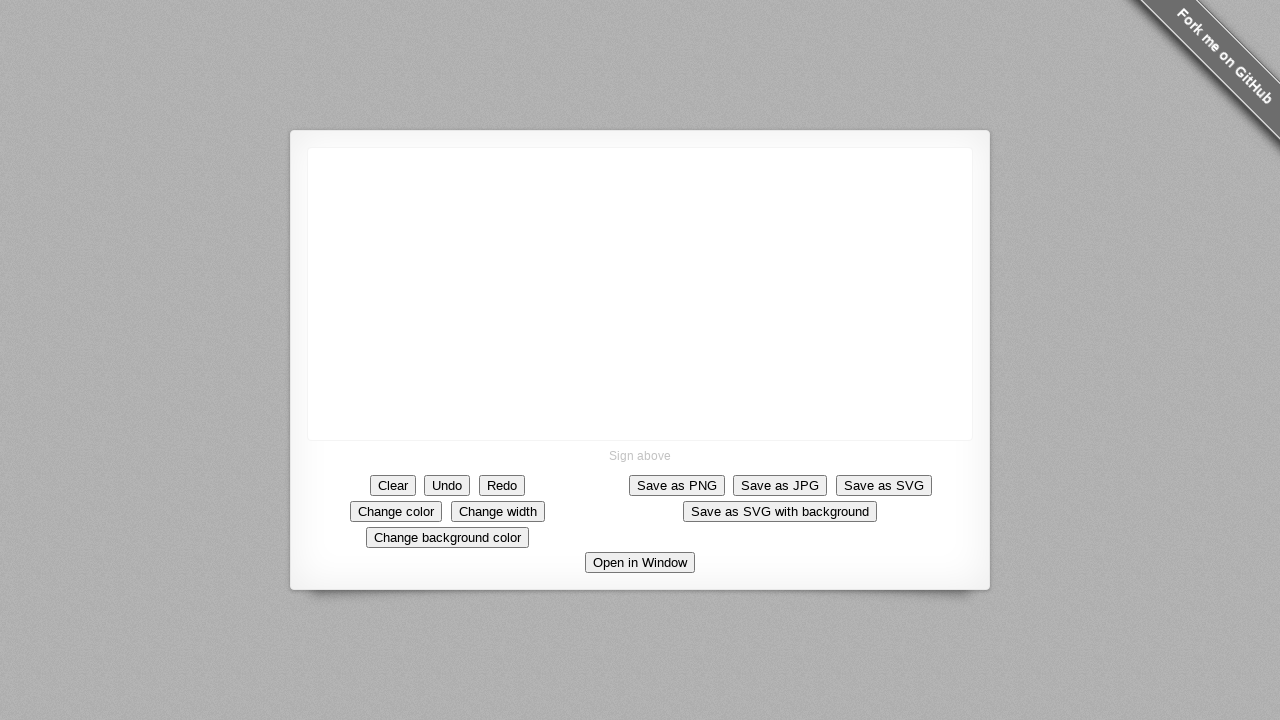

Located the signature pad canvas element
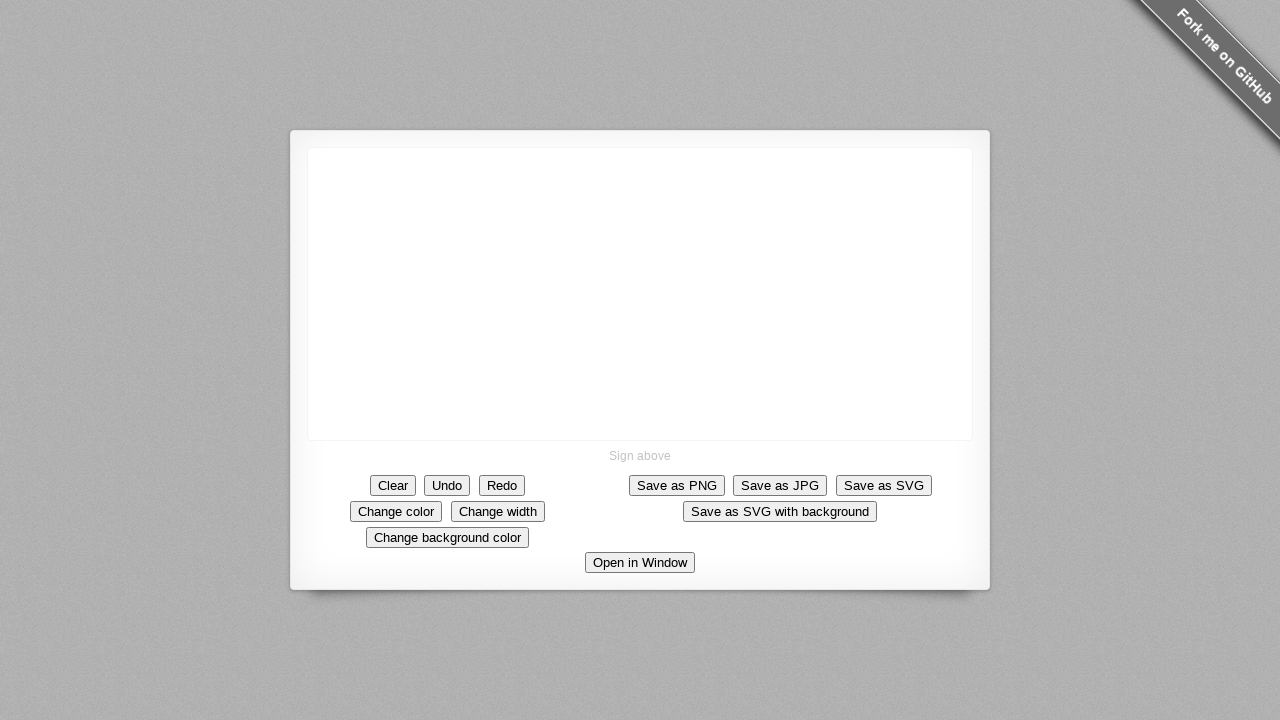

Retrieved canvas bounding box dimensions
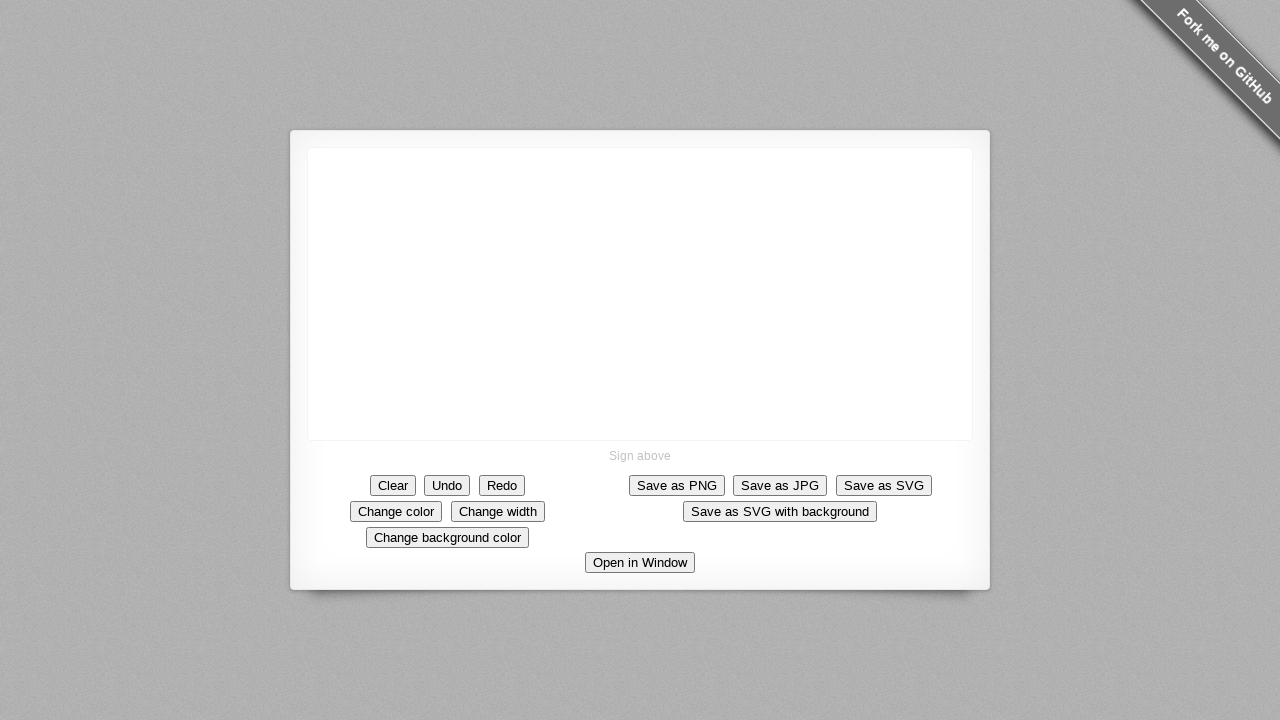

Moved mouse to center of canvas at (640, 294)
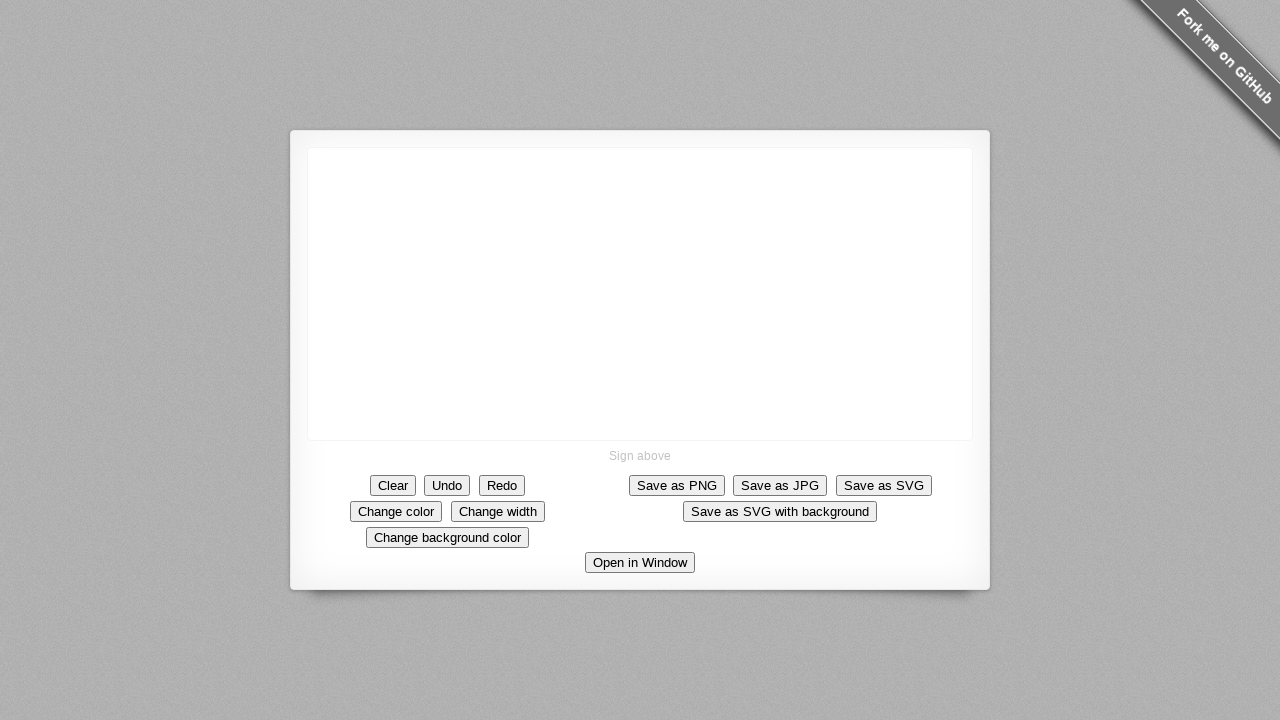

Pressed mouse button down to start drawing at (640, 294)
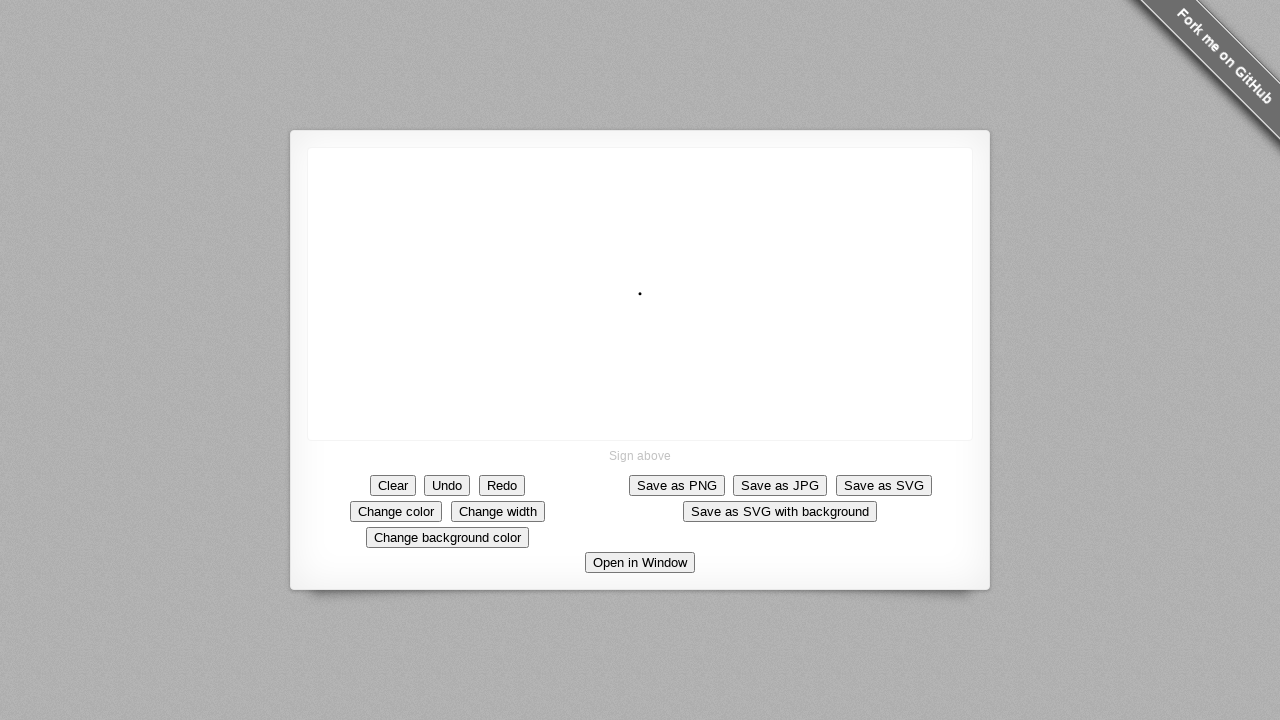

Drew diagonal line up-left on canvas at (590, 244)
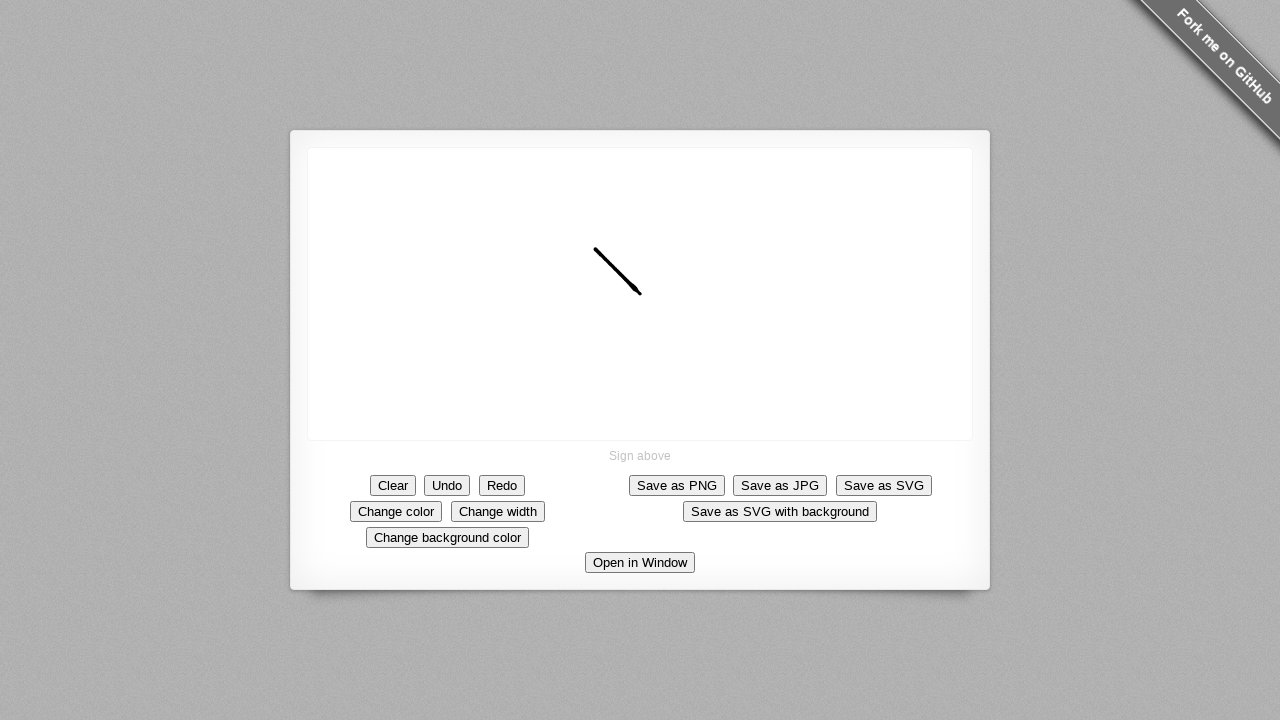

Drew line downward on canvas at (590, 294)
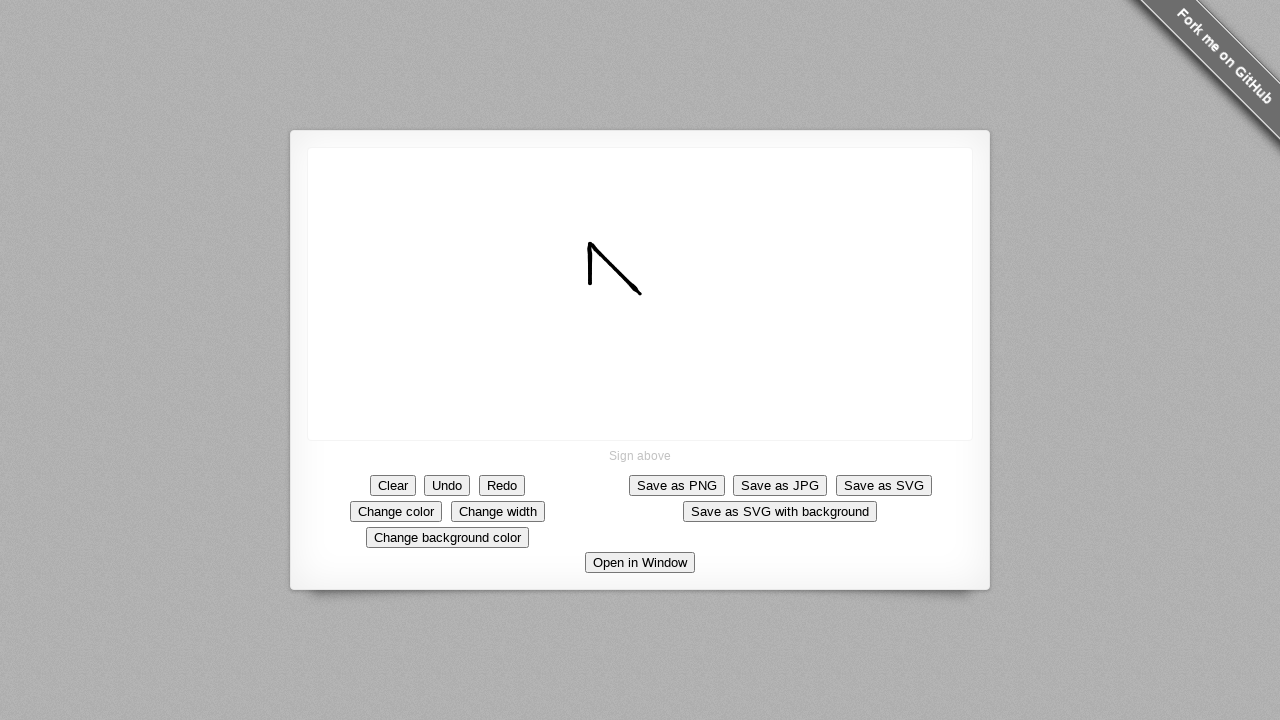

Drew line to the right on canvas at (640, 294)
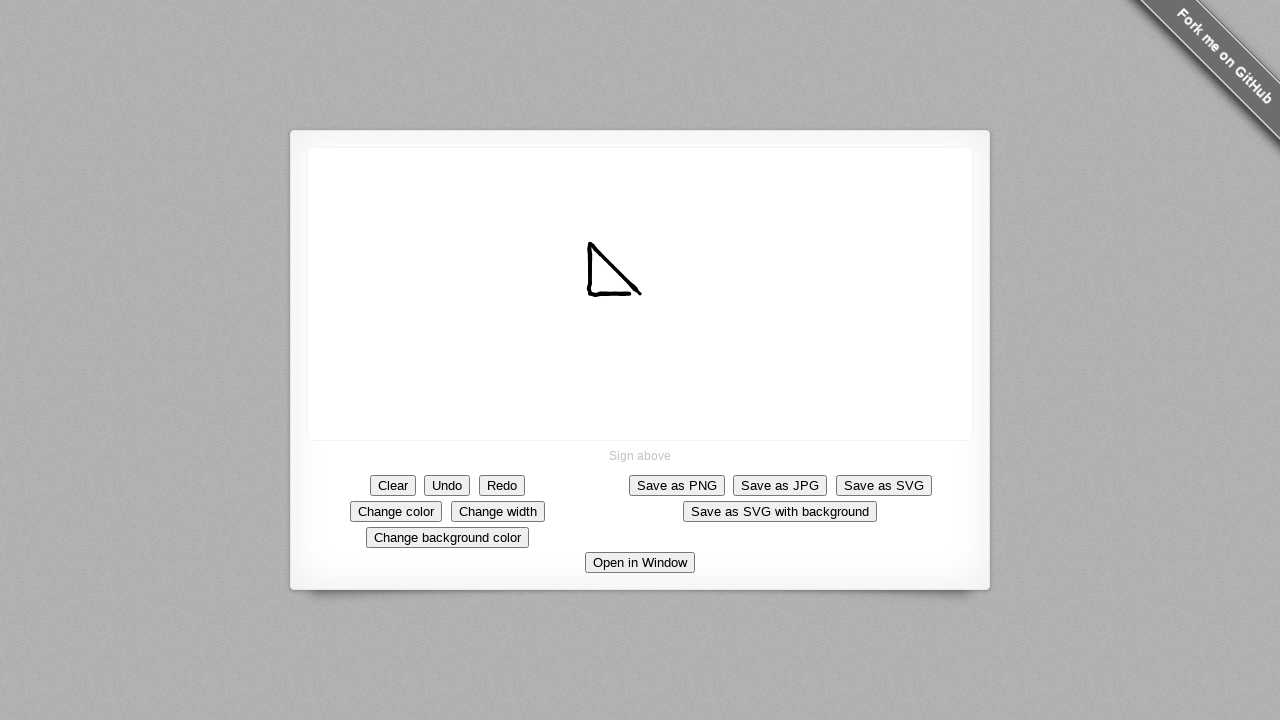

Released mouse button to complete drawing shape at (640, 294)
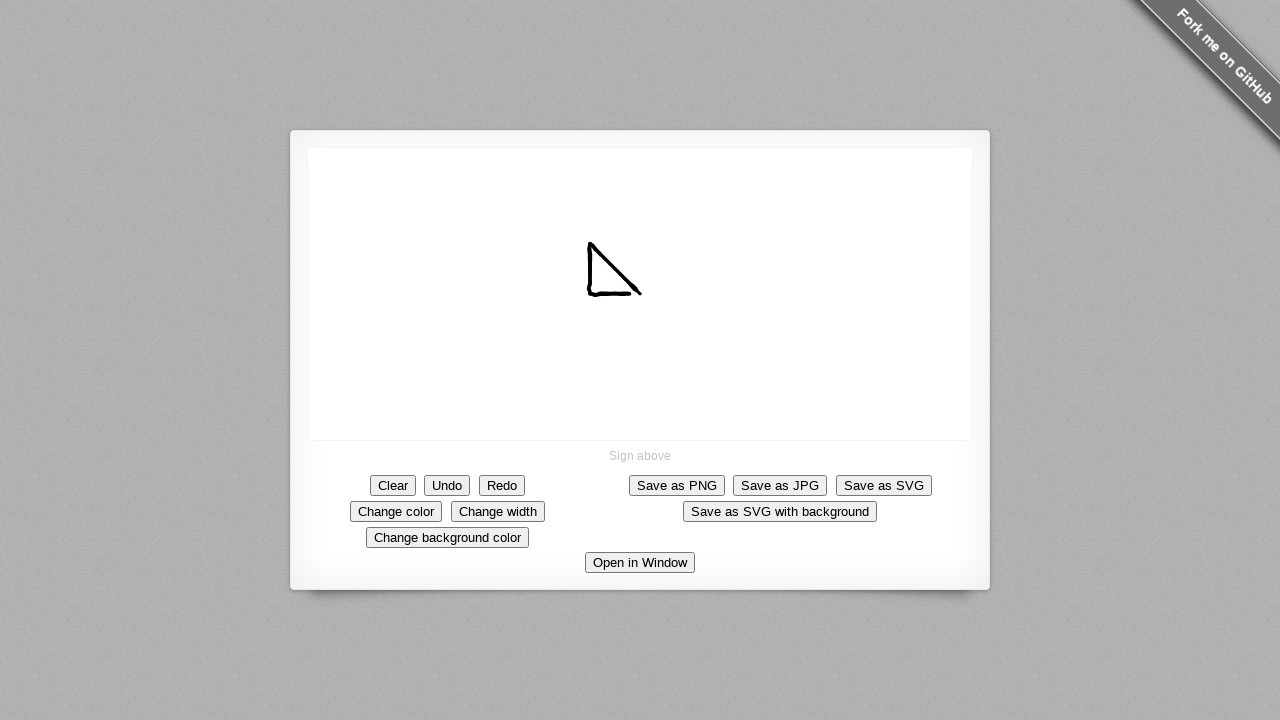

Clicked Clear button to erase the drawing at (393, 485) on xpath=//*[text()='Clear']
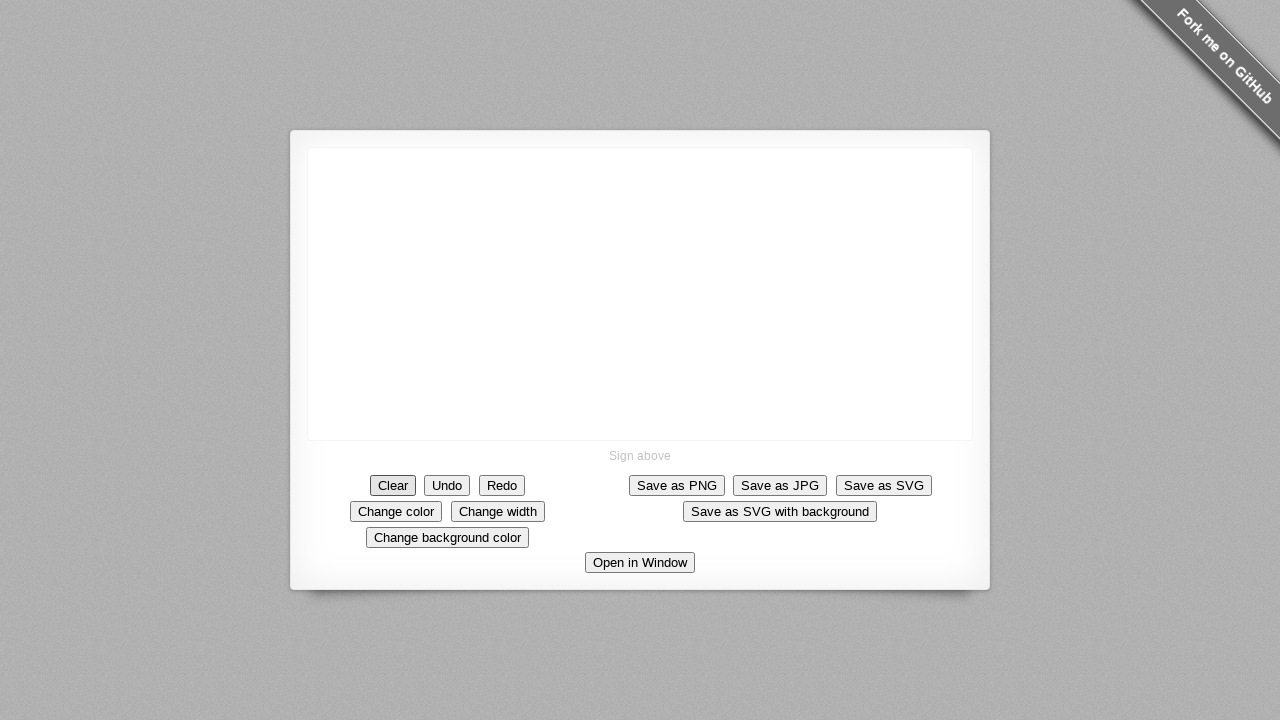

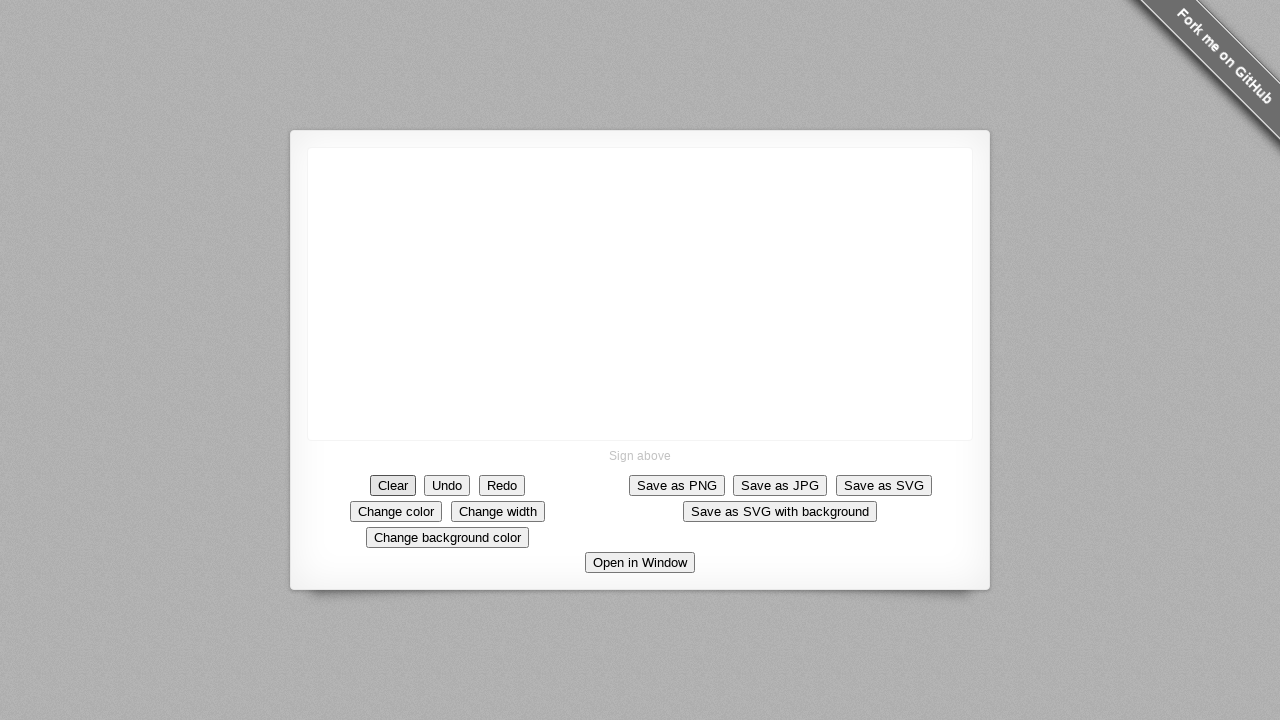